Tests that todo data persists after page reload

Starting URL: https://demo.playwright.dev/todomvc

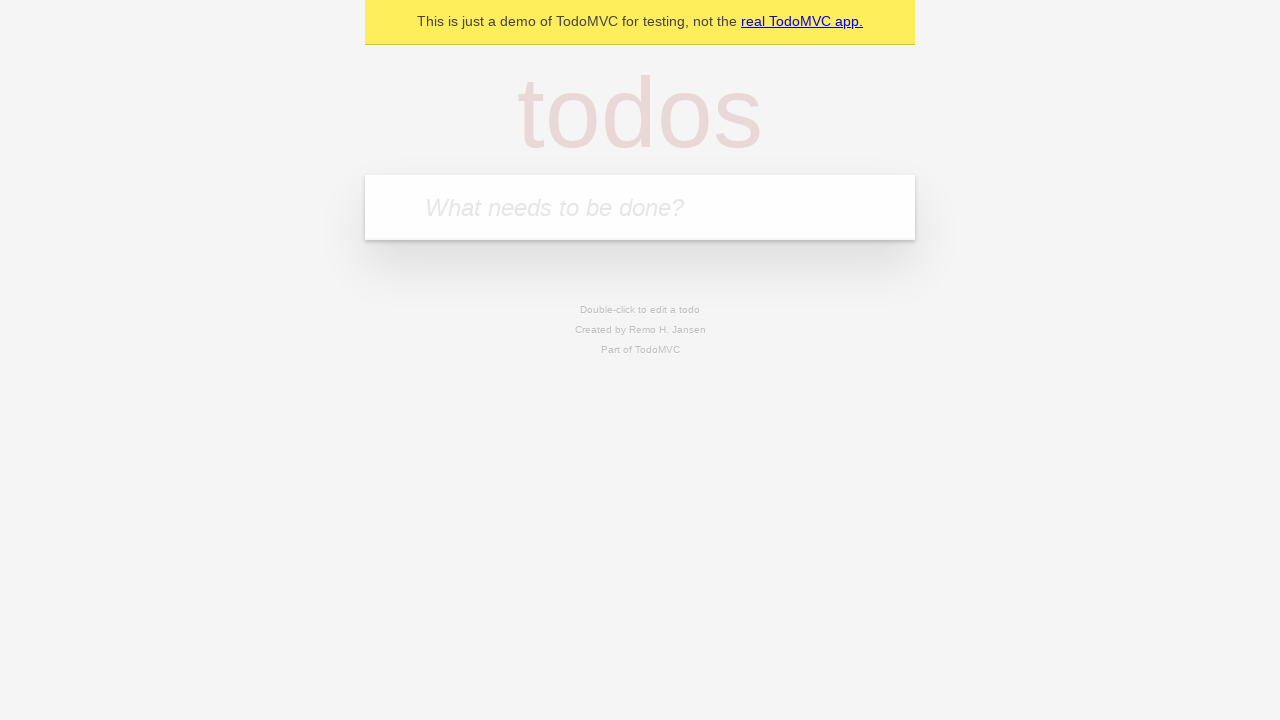

Filled todo input with 'buy some cheese' on internal:attr=[placeholder="What needs to be done?"i]
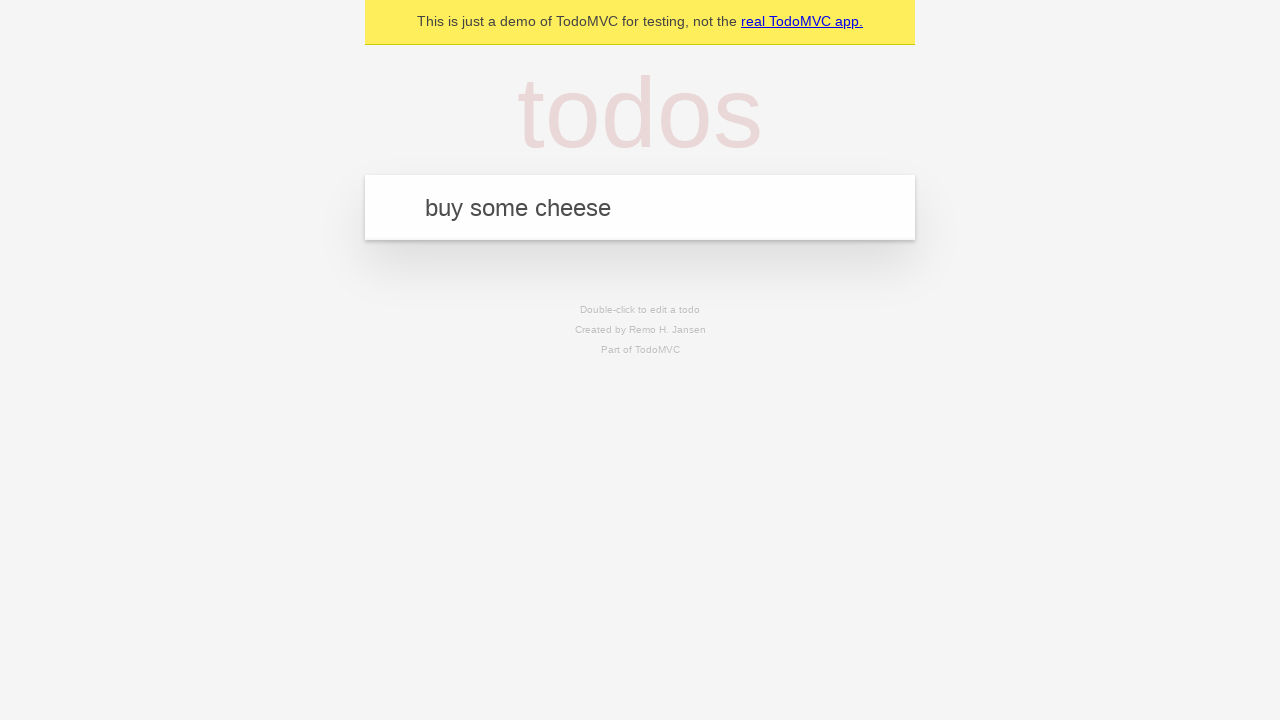

Pressed Enter to add first todo item on internal:attr=[placeholder="What needs to be done?"i]
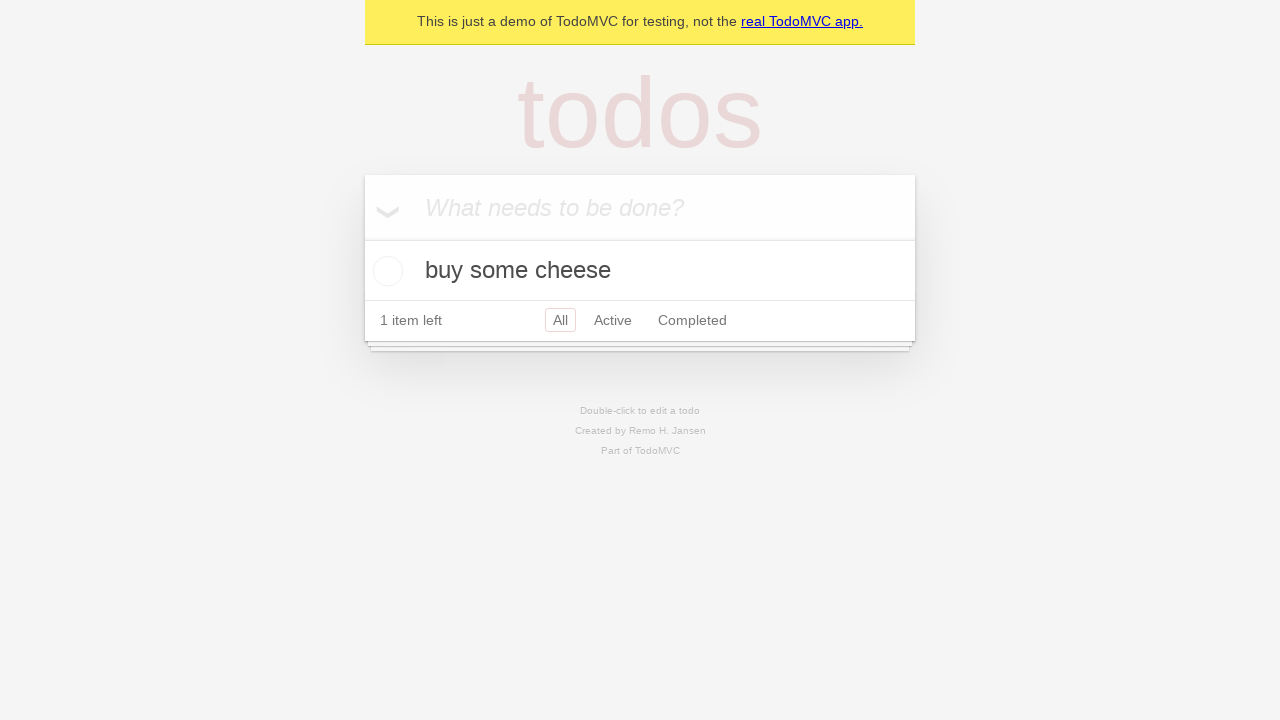

Filled todo input with 'feed the cat' on internal:attr=[placeholder="What needs to be done?"i]
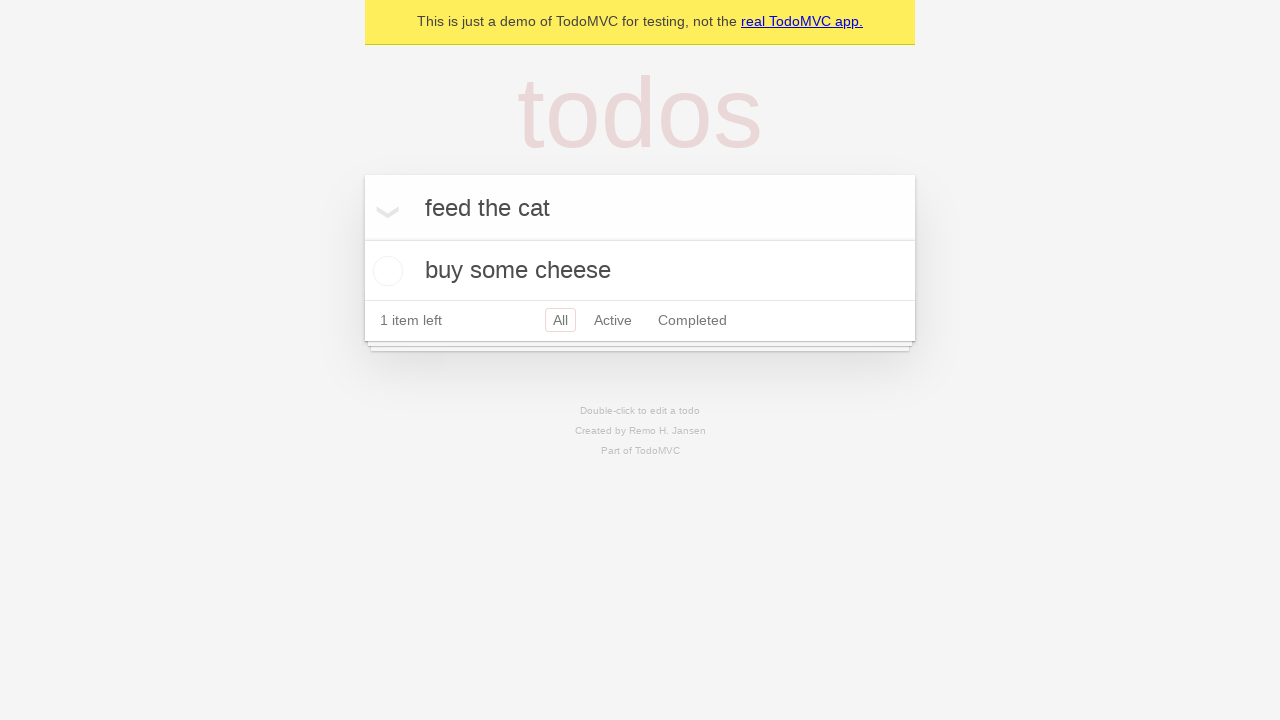

Pressed Enter to add second todo item on internal:attr=[placeholder="What needs to be done?"i]
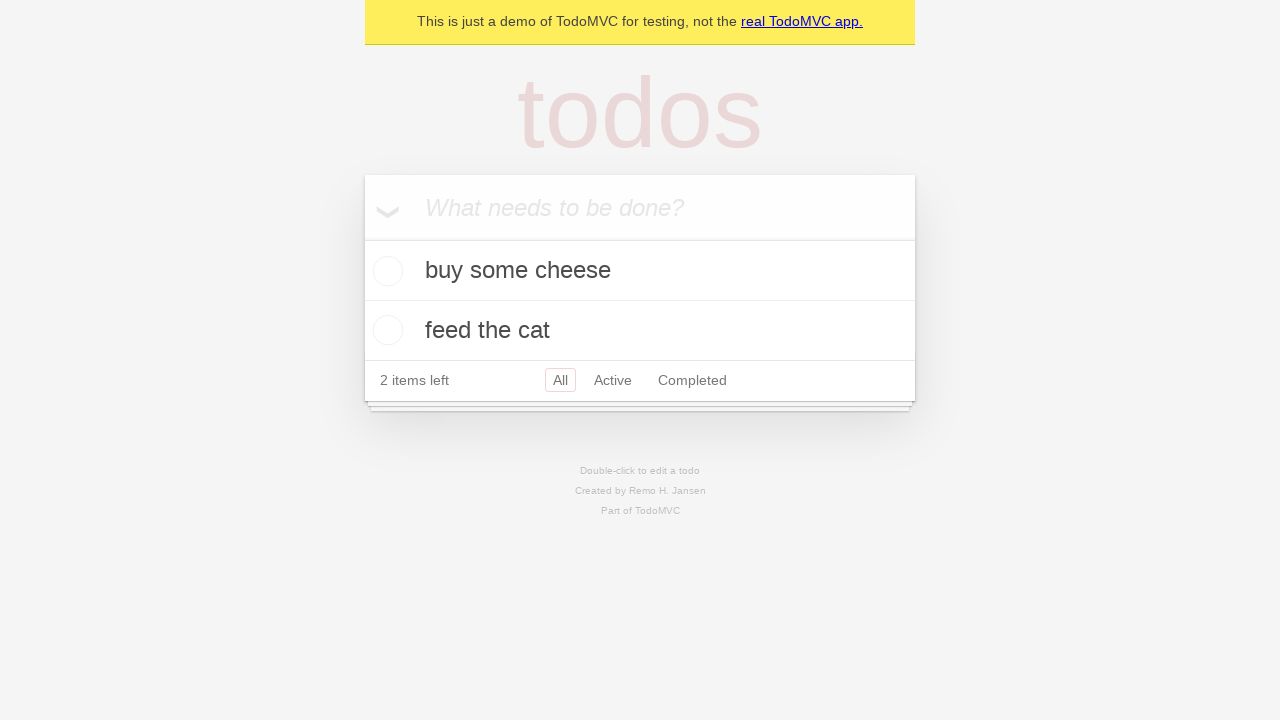

Marked first todo item as complete at (385, 271) on internal:testid=[data-testid="todo-item"s] >> nth=0 >> internal:role=checkbox
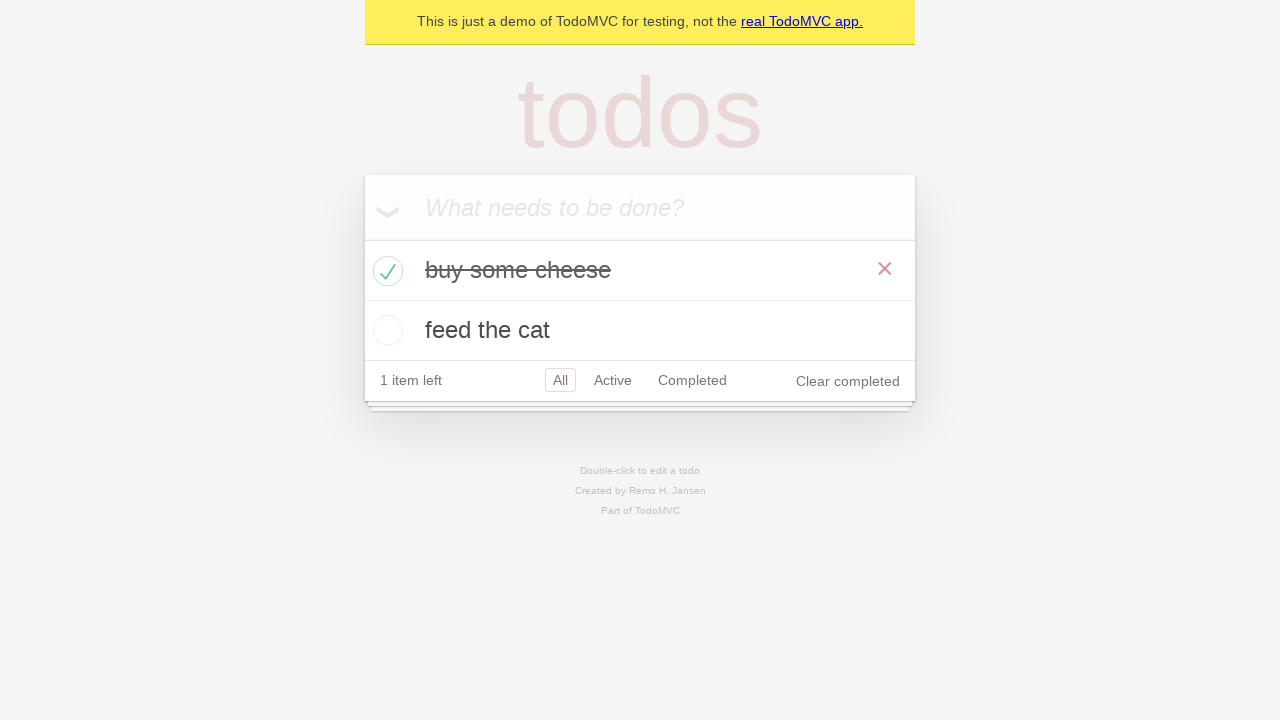

Reloaded page to test data persistence
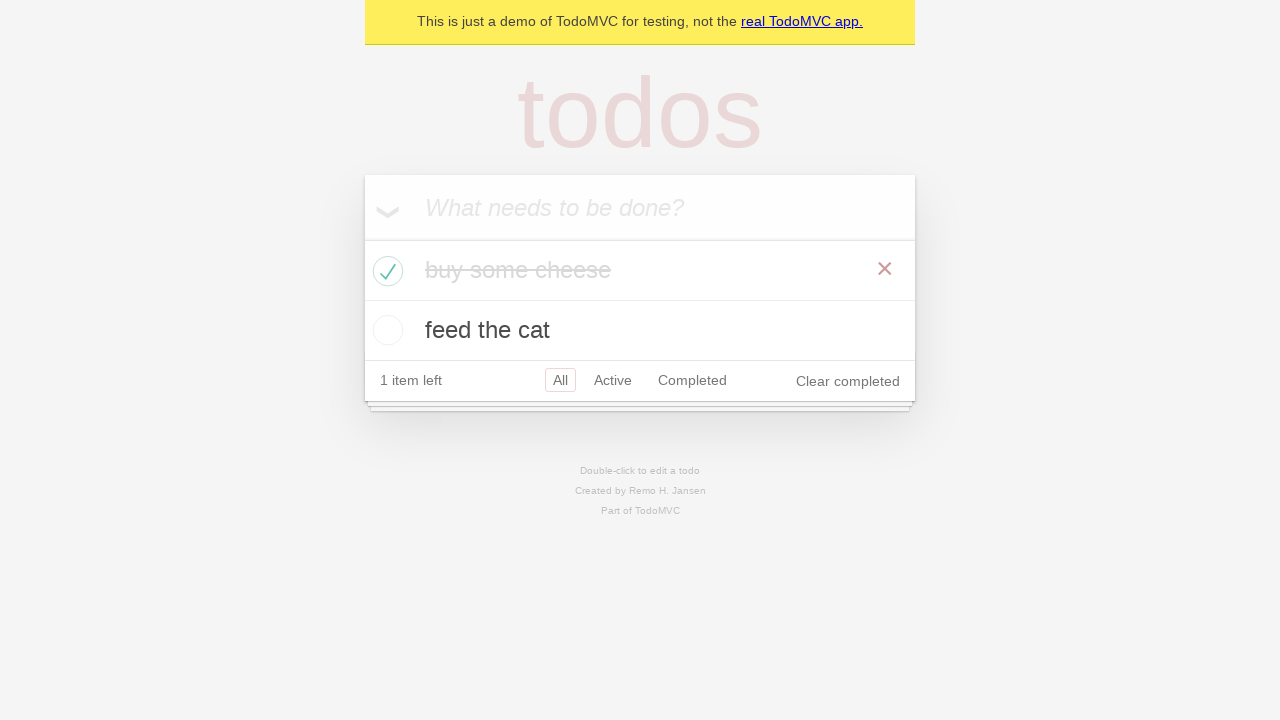

Todo items loaded after page reload - data persisted
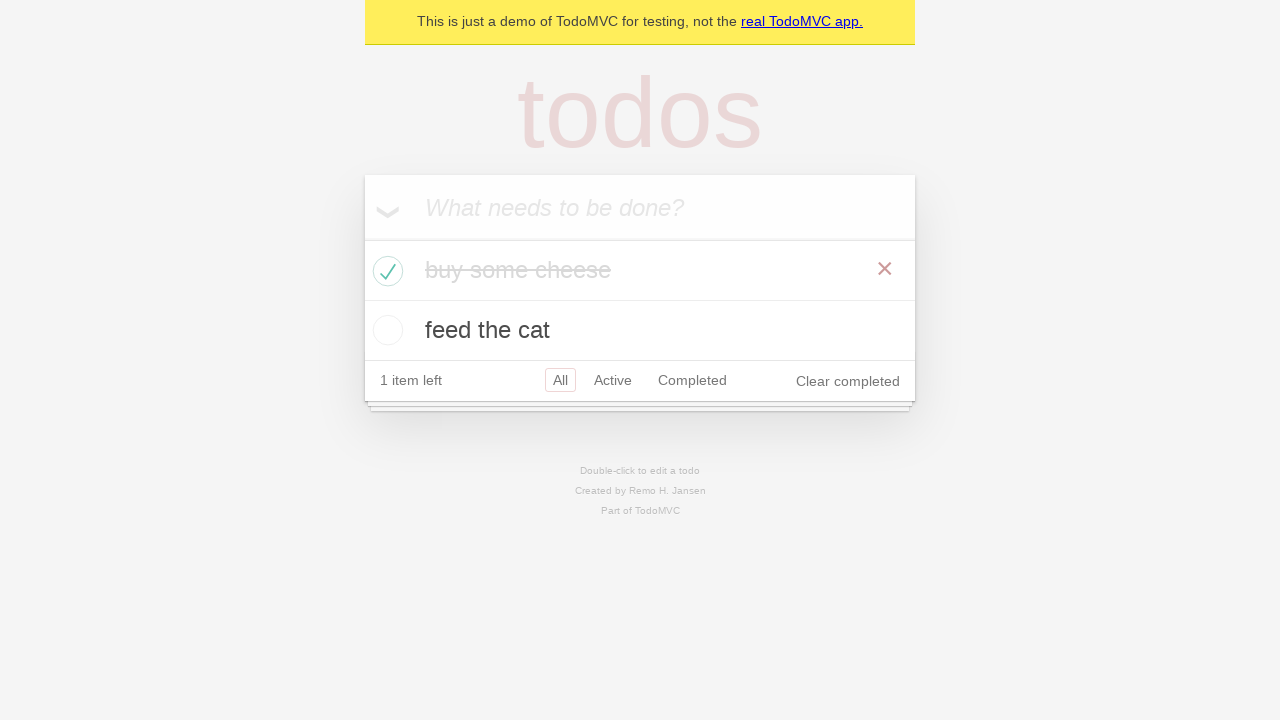

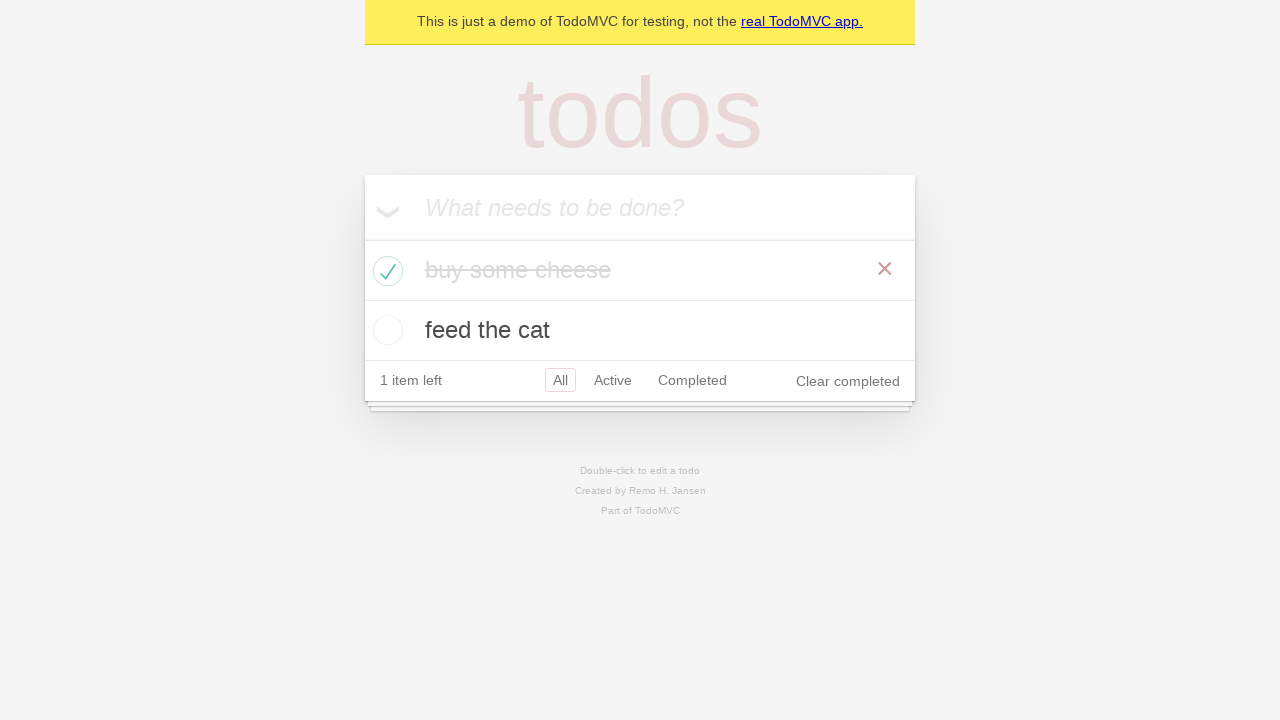